Tests positive registration flow by filling in a valid email and password, then submitting the registration form

Starting URL: https://telranedu.web.app/home

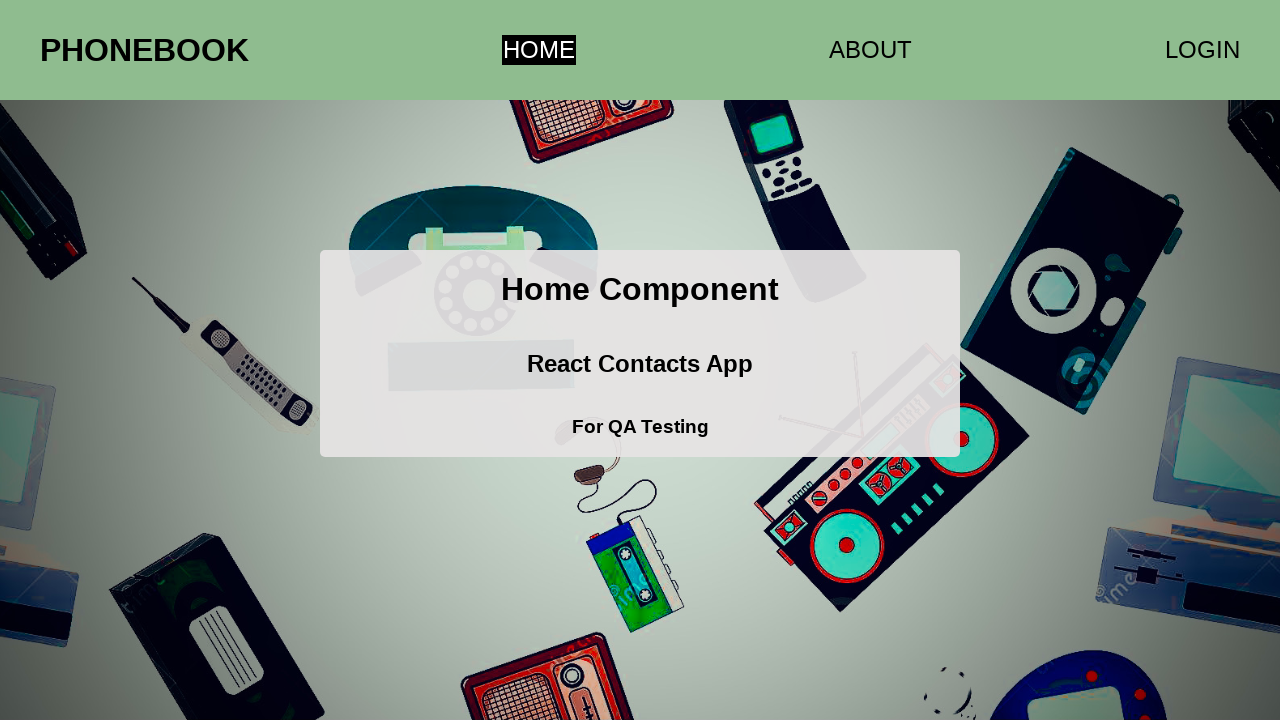

Clicked LOGIN button to open login/registration form at (1202, 50) on text='LOGIN'
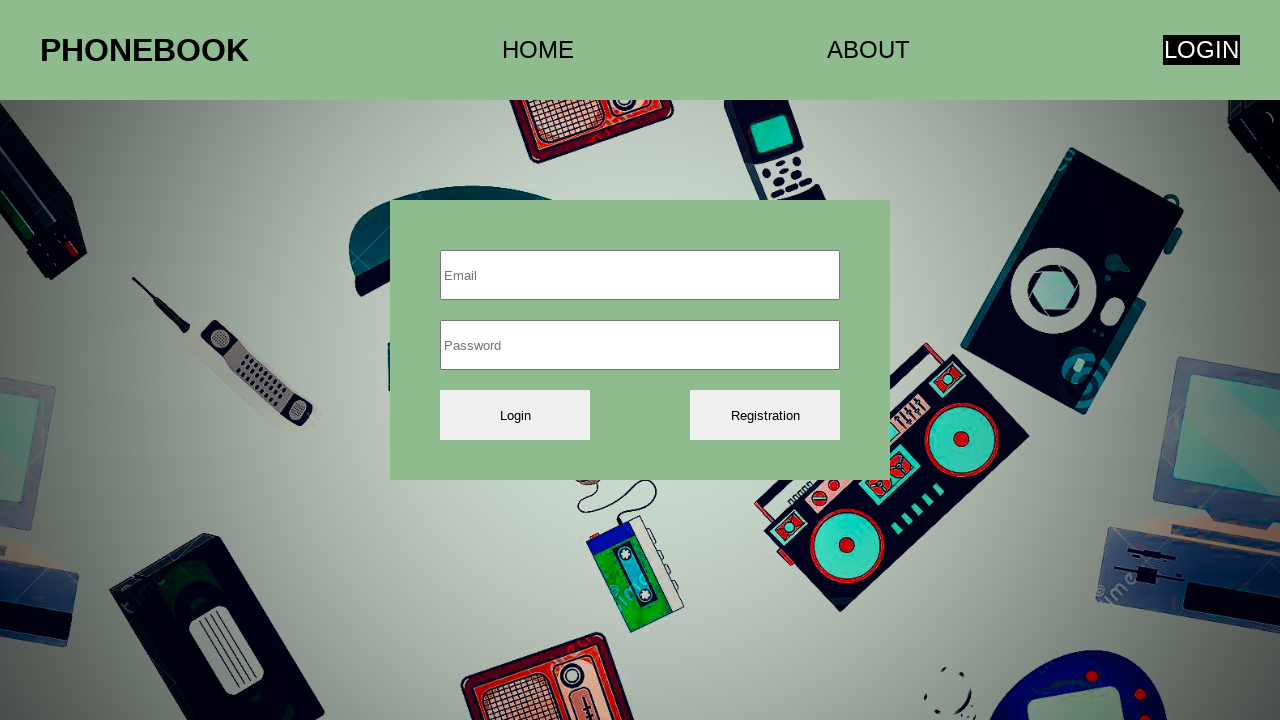

Clicked email input field at (640, 275) on xpath=//input[1]
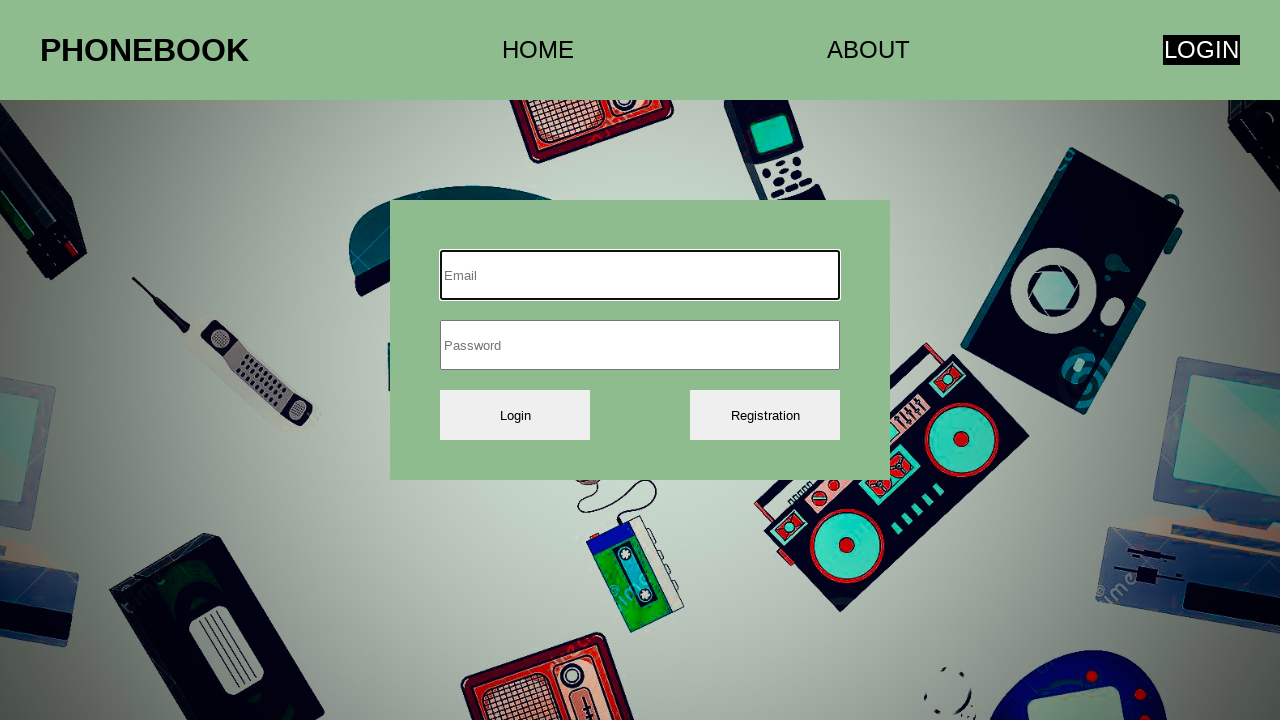

Cleared email input field on xpath=//input[1]
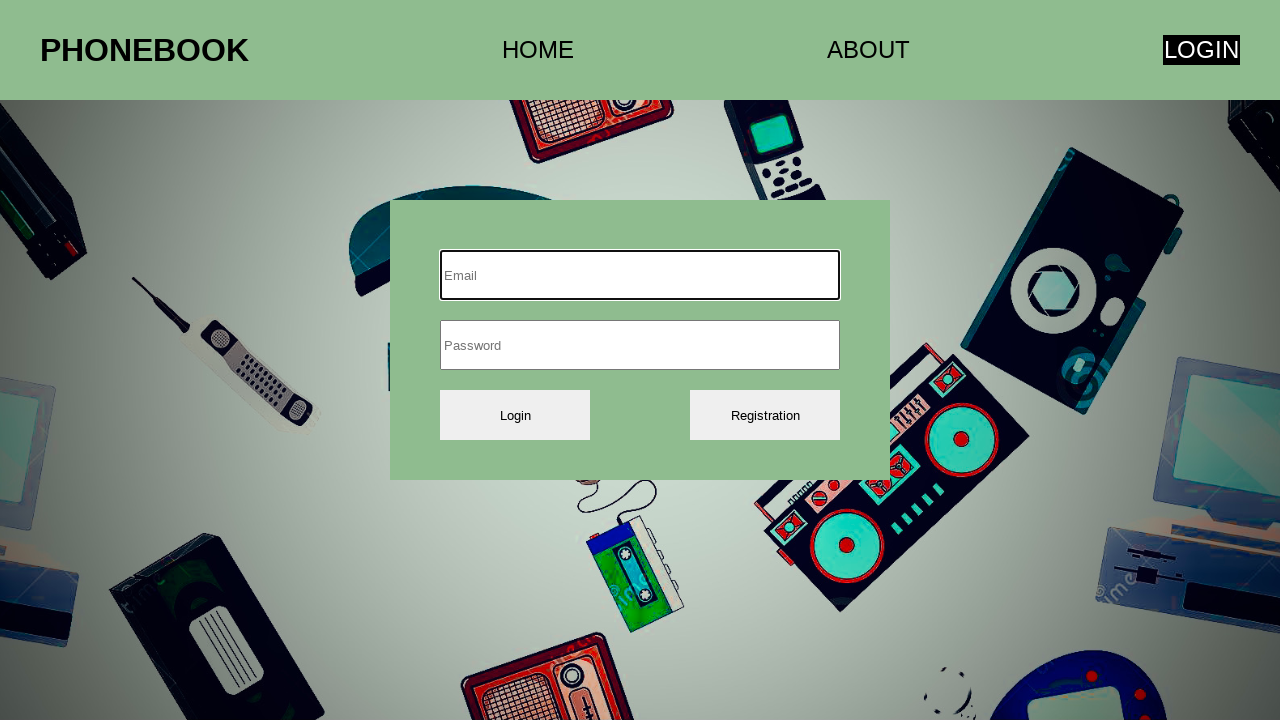

Filled email field with 'abc_3224@def.com' on xpath=//input[1]
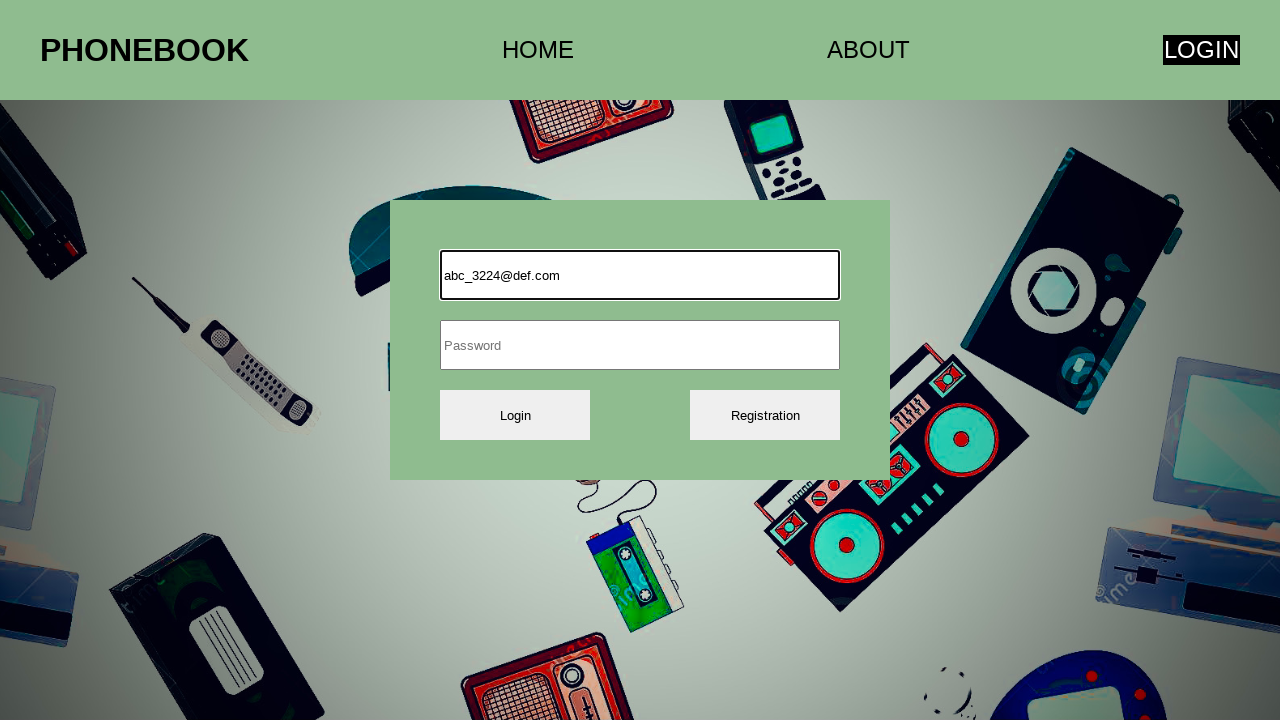

Clicked password input field at (640, 345) on xpath=//input[2]
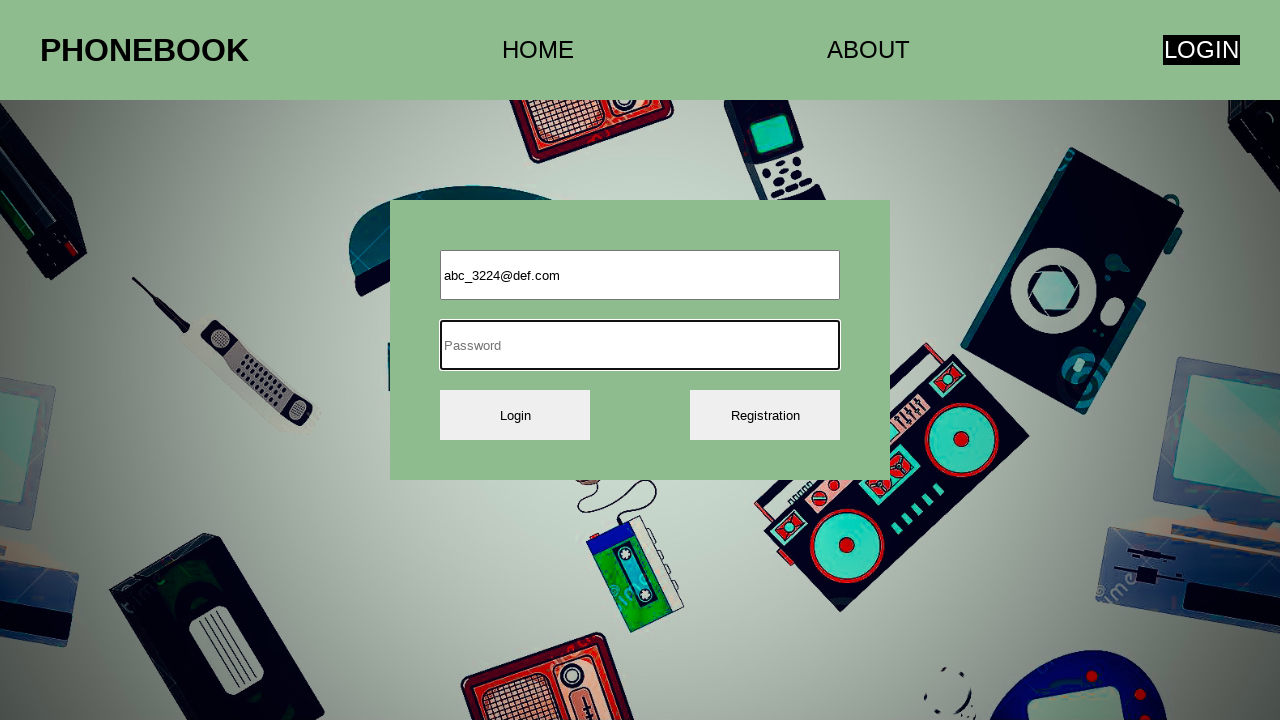

Cleared password input field on xpath=//input[2]
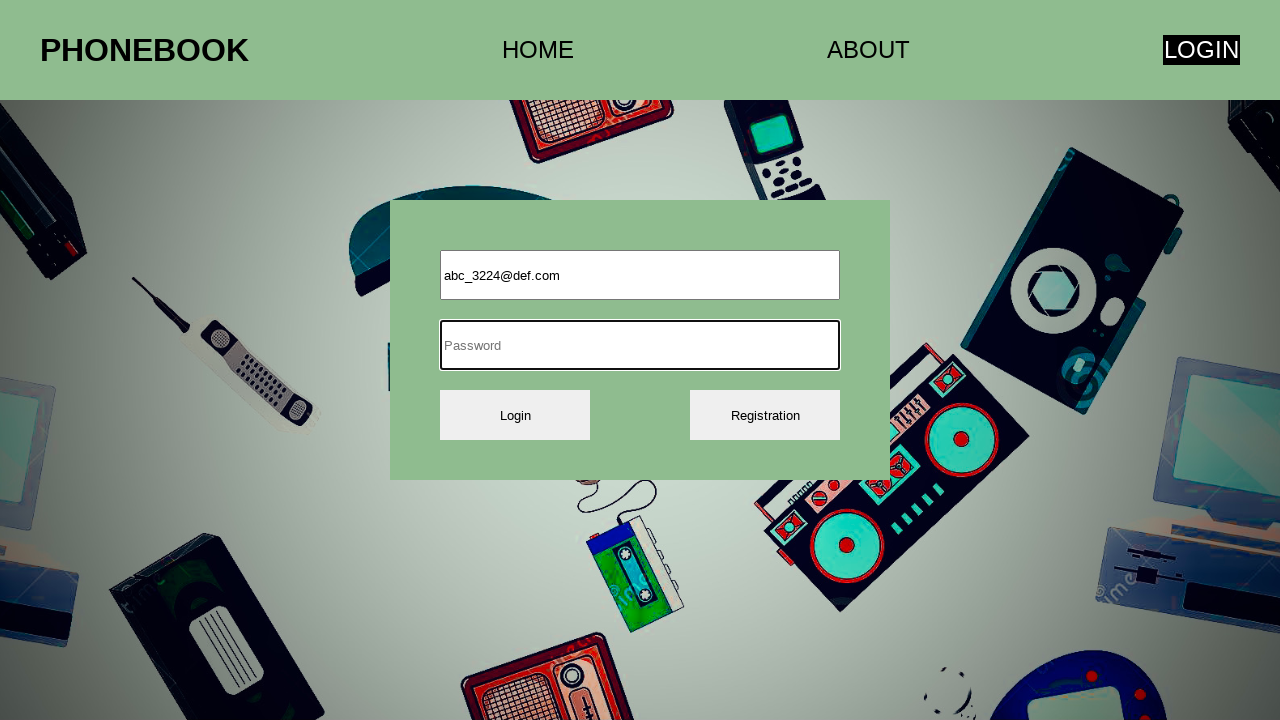

Filled password field with valid password on xpath=//input[2]
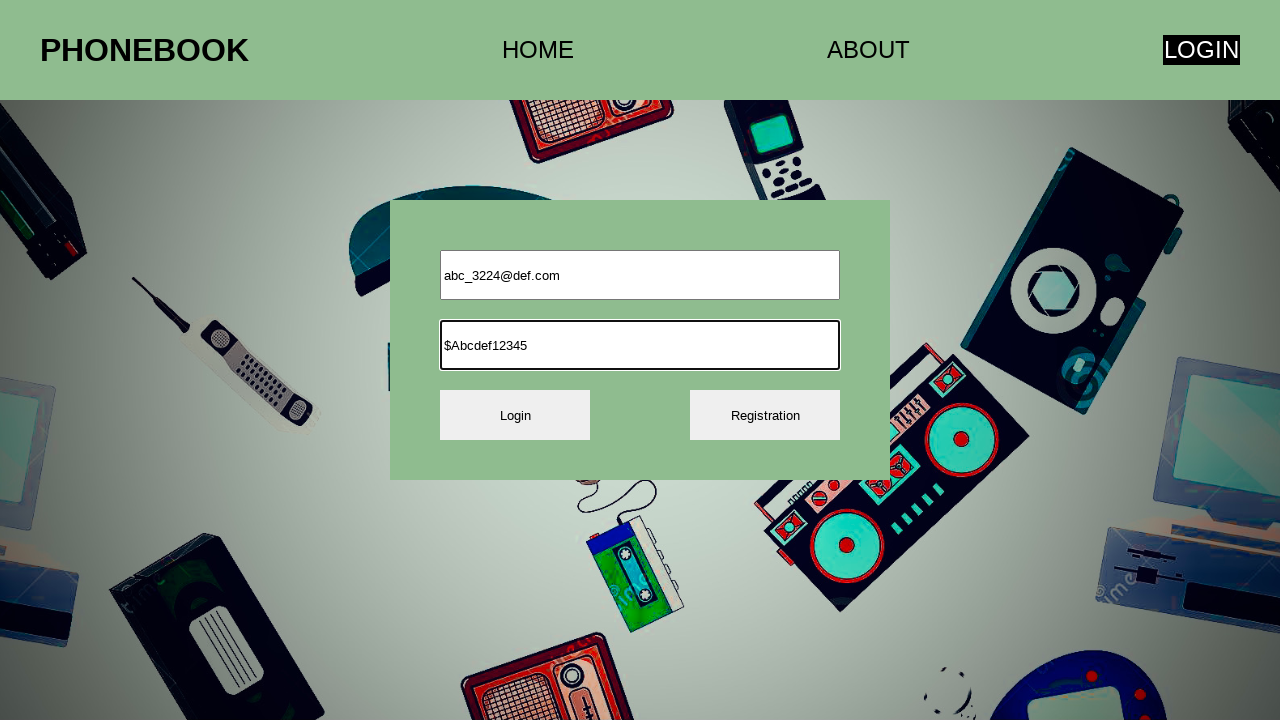

Clicked registration button to submit form at (765, 415) on xpath=//button[2]
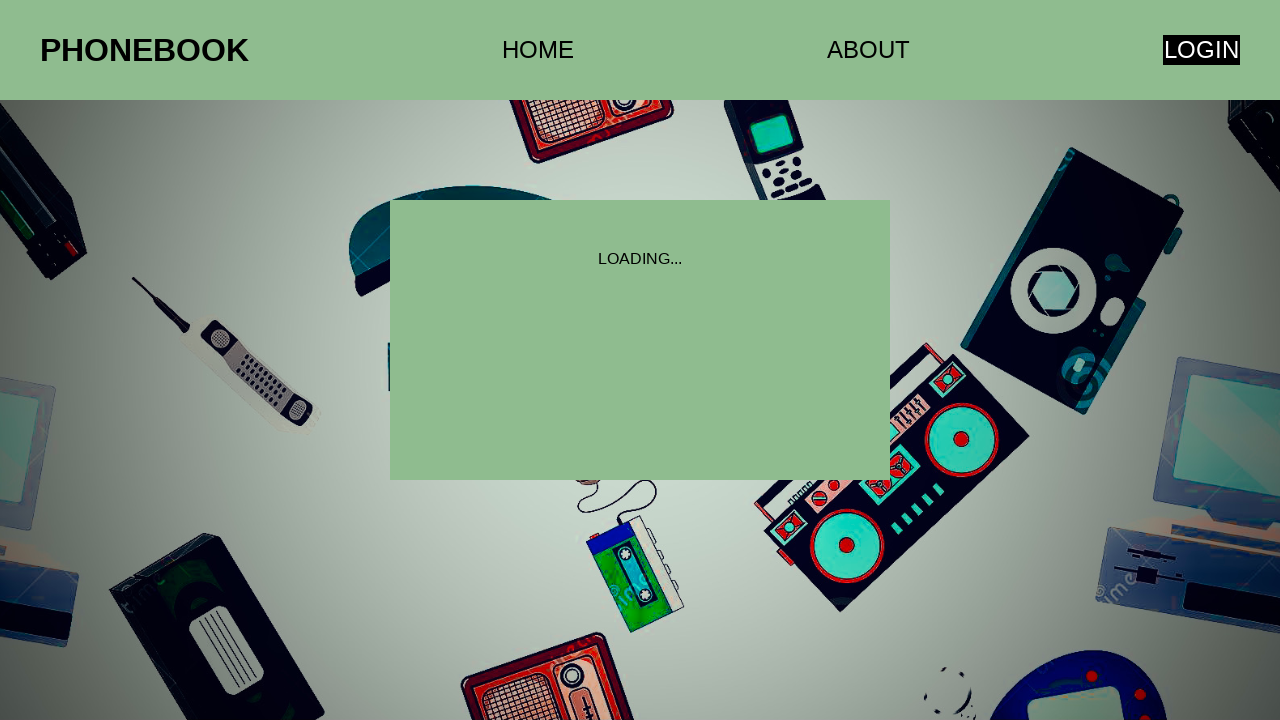

Registration completed and page loaded with button elements
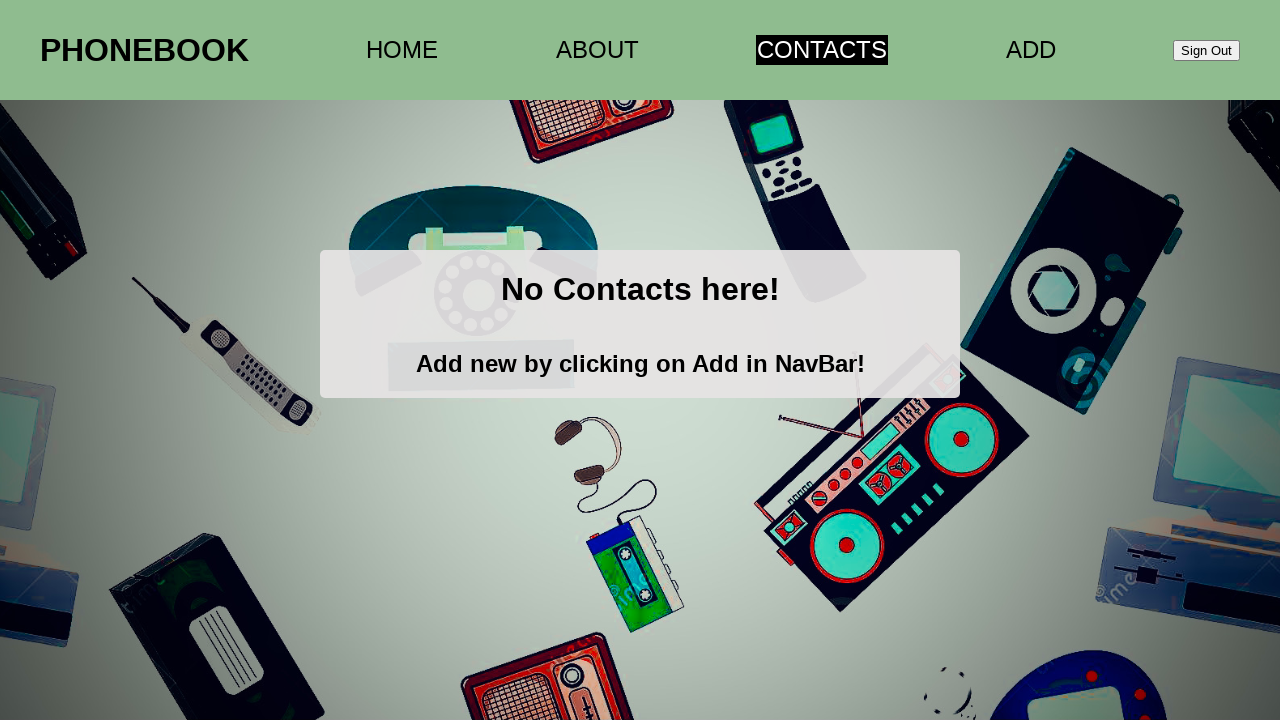

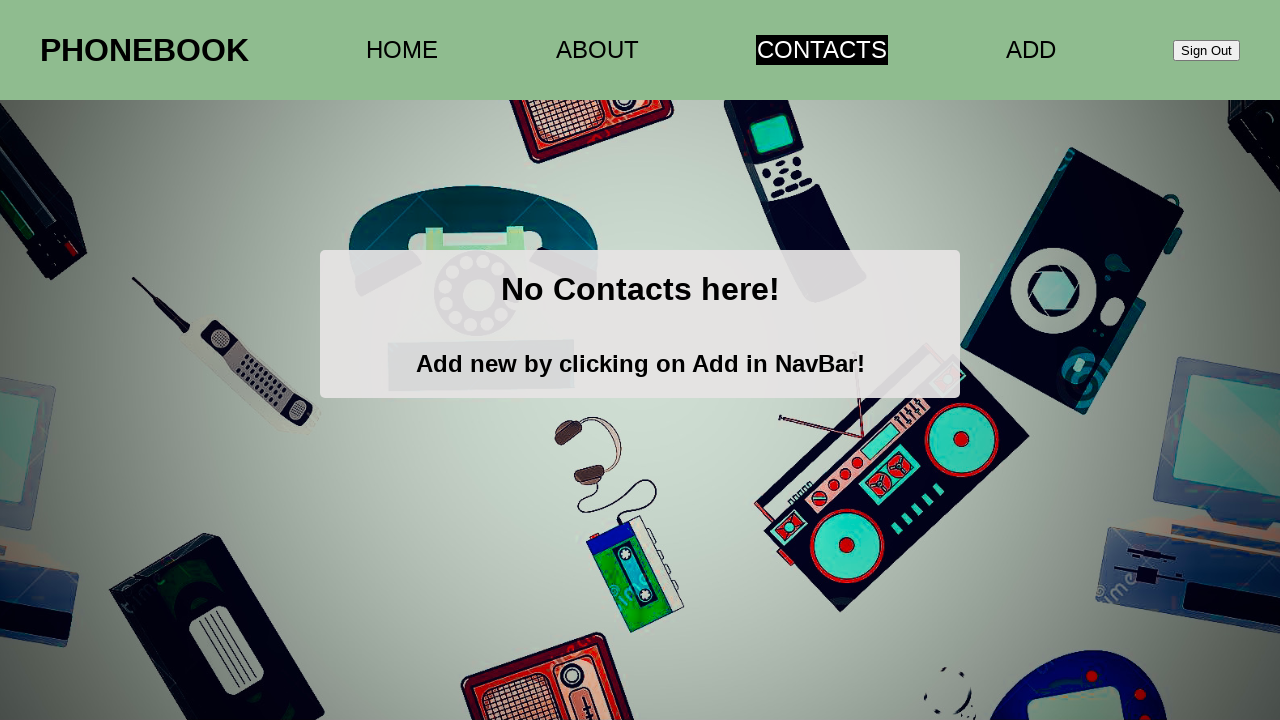